Tests browser navigation commands by navigating between two websites and using back, forward, and refresh functions

Starting URL: https://demo.nopcommerce.com/

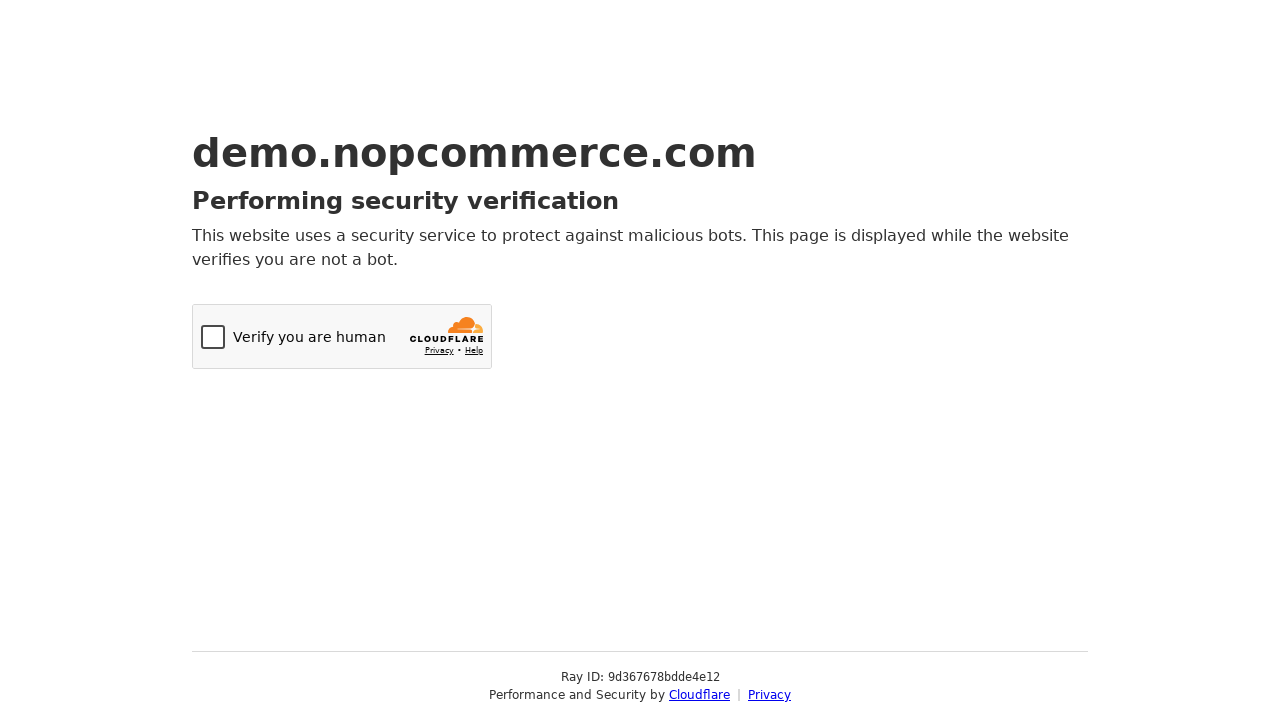

Navigated to OrangeHRM login page
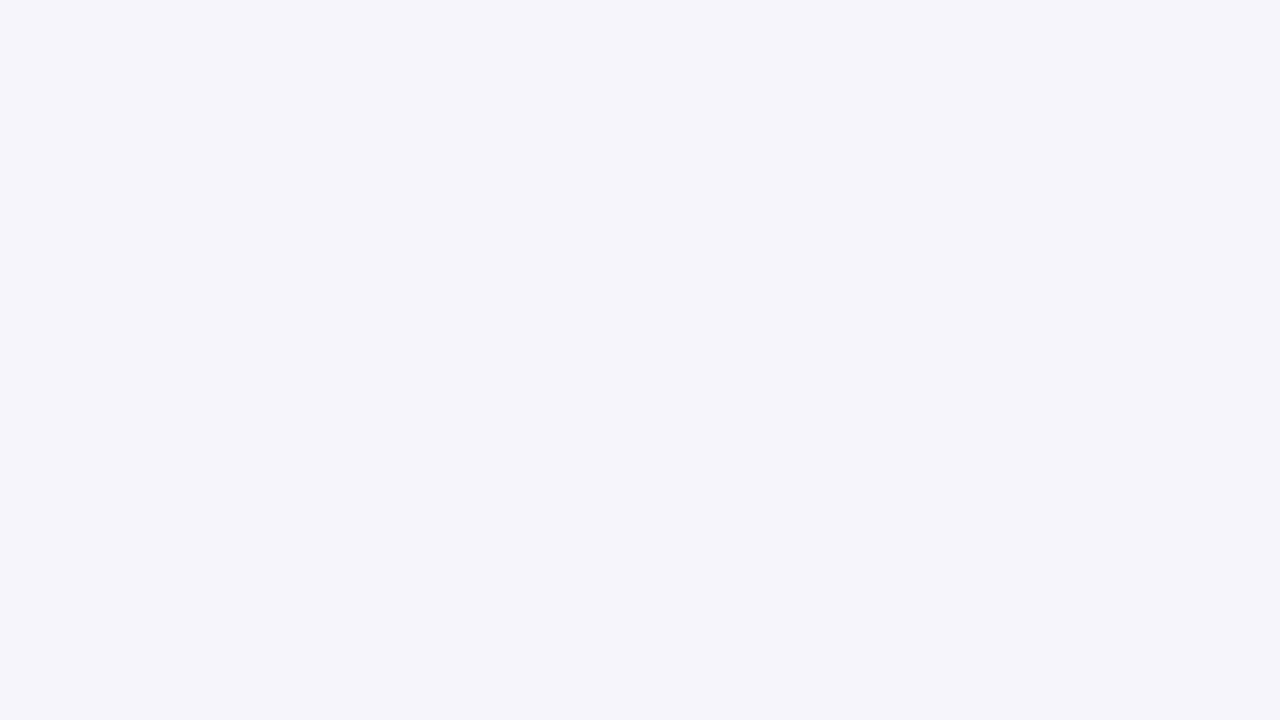

Navigated back to previous page (nopCommerce)
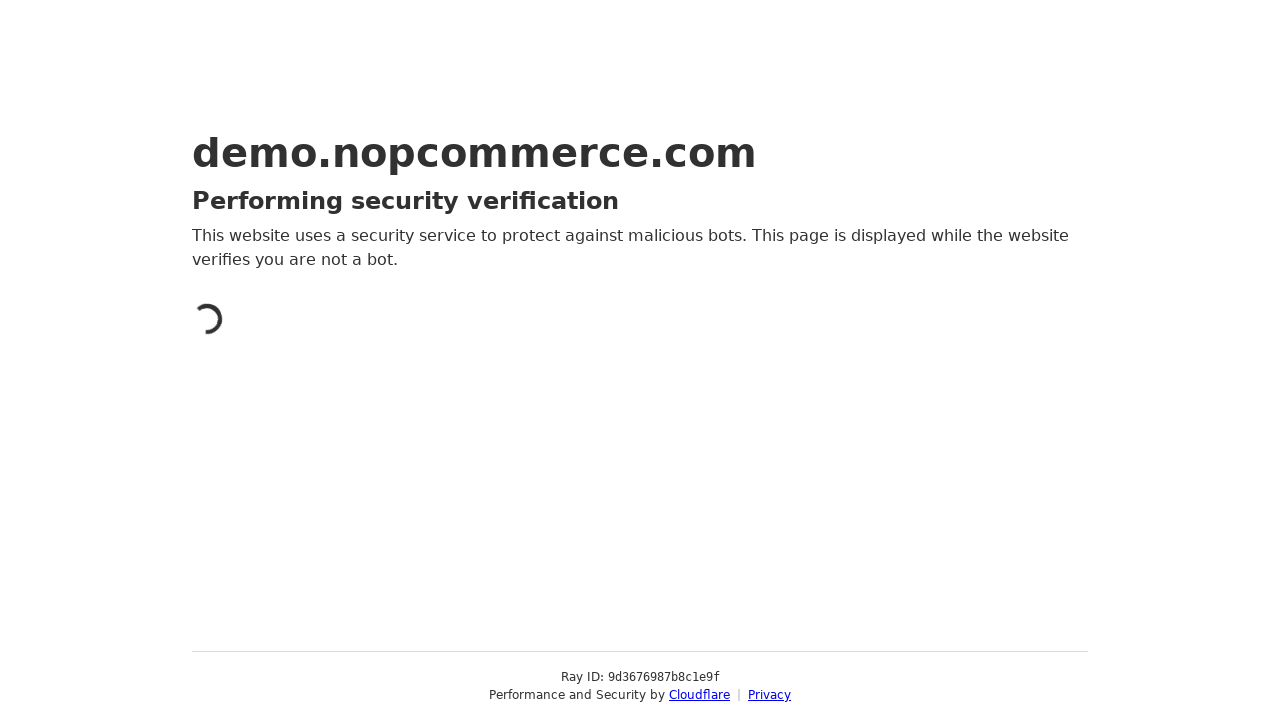

Navigated forward to OrangeHRM login page
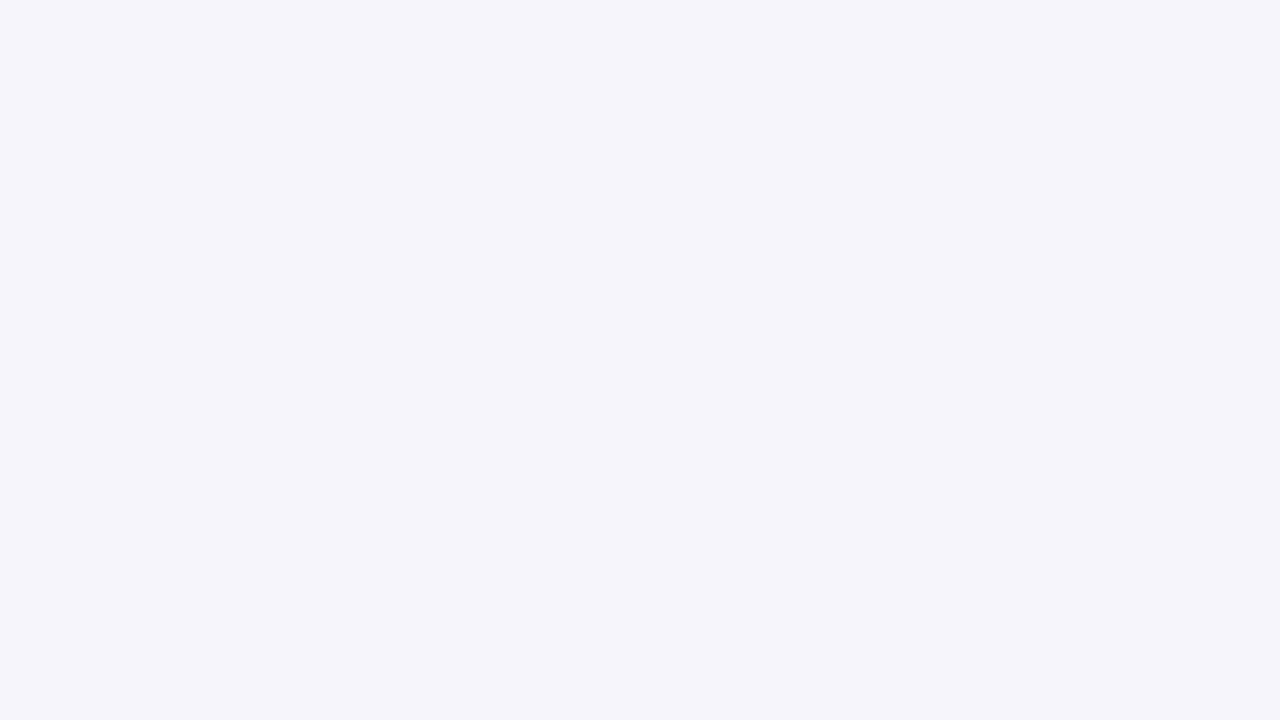

Refreshed current page
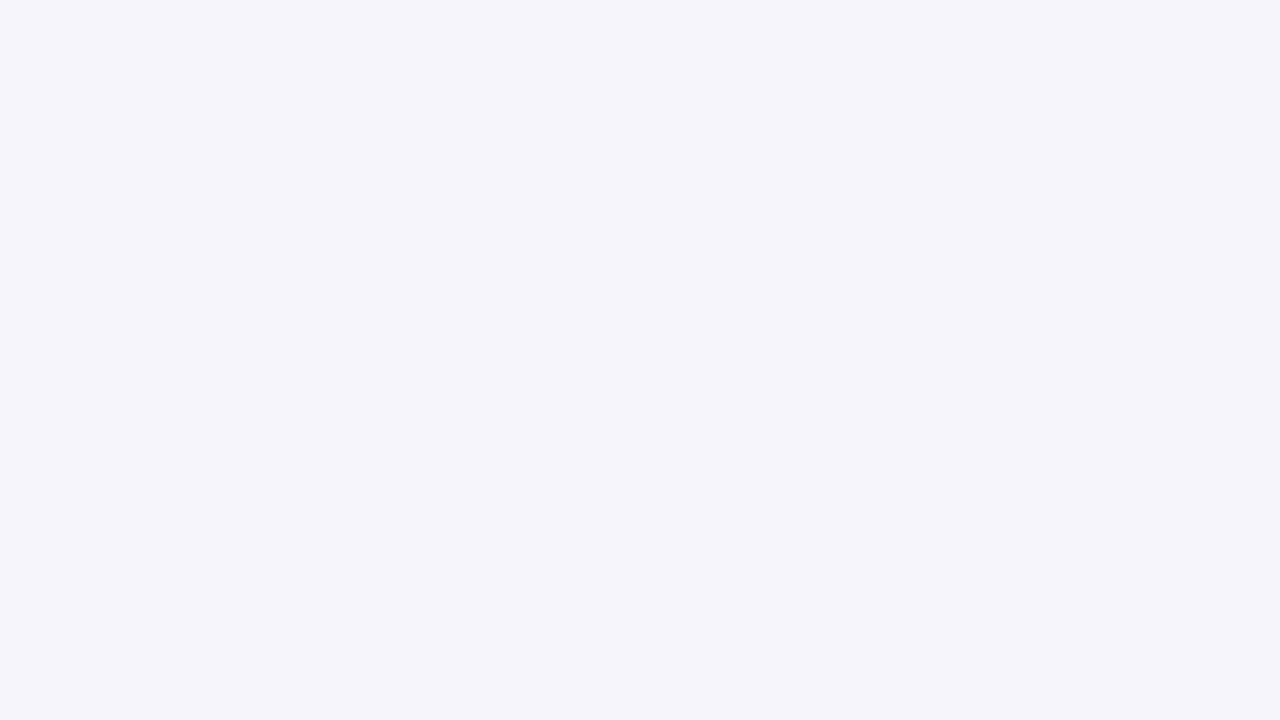

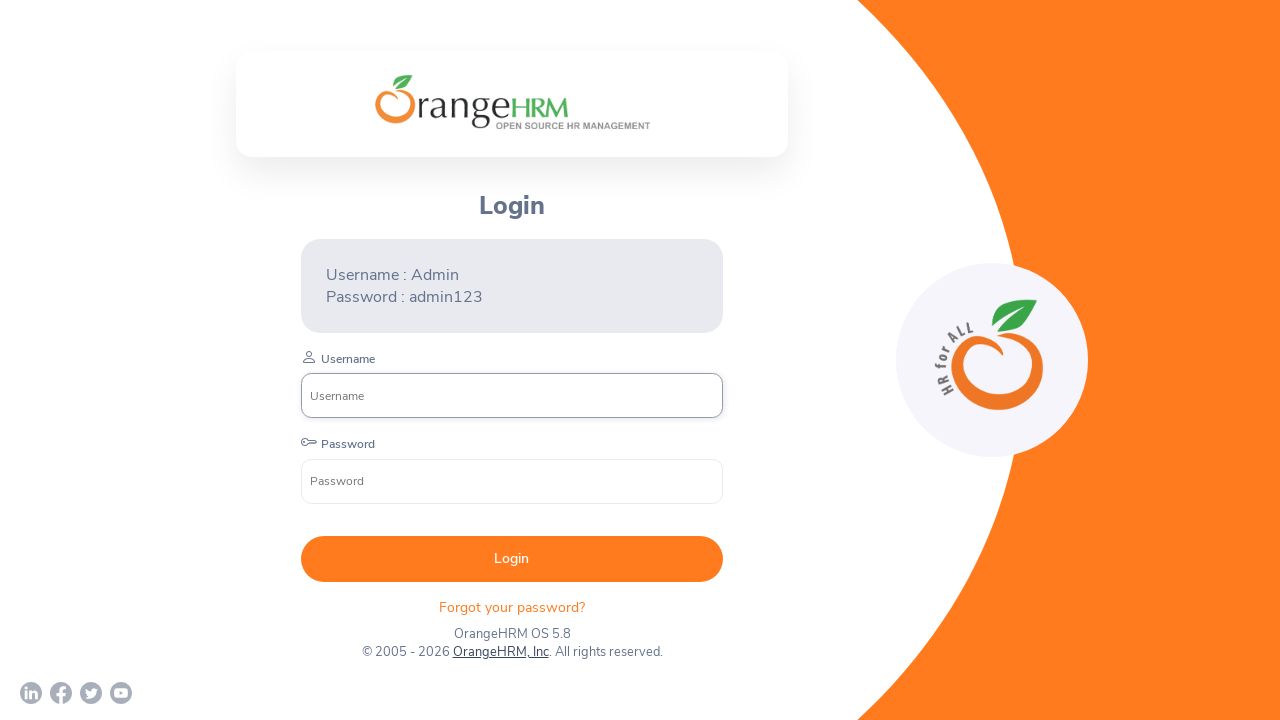